Tests the progress bar functionality by clicking the Start button and waiting for the progress bar to reach 100%

Starting URL: https://demoqa.com/progress-bar

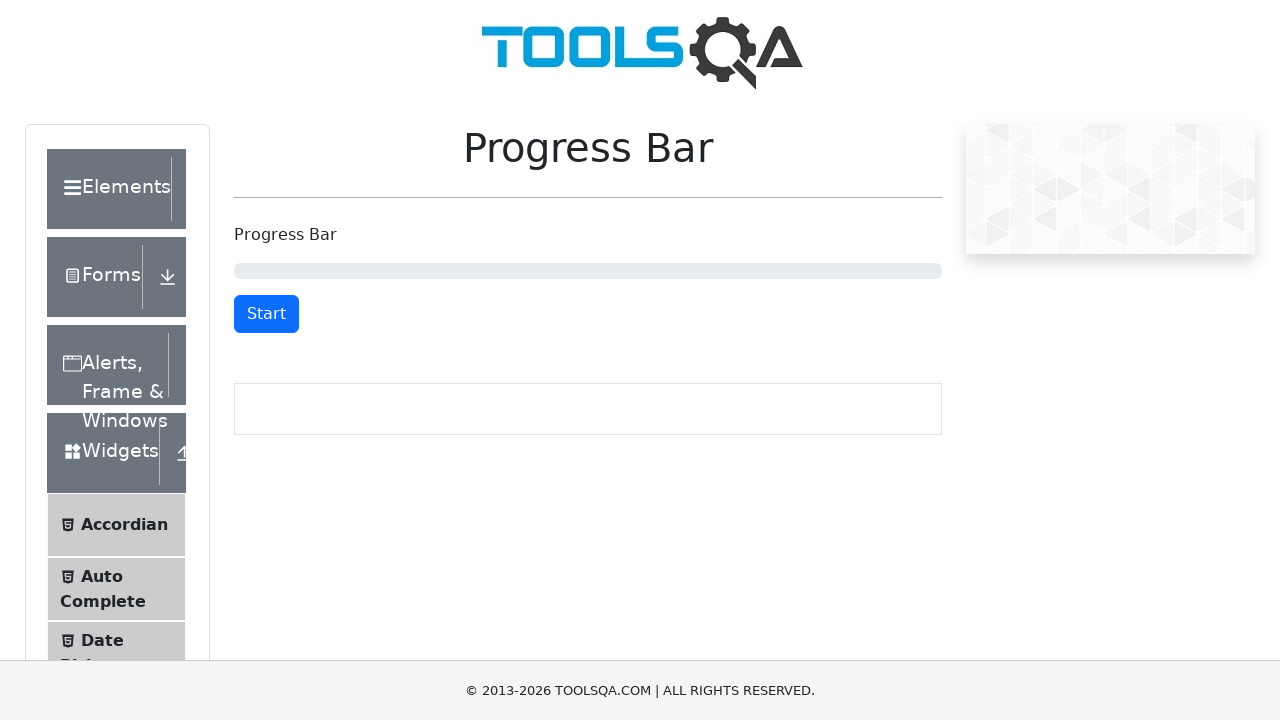

Clicked the Start button to begin progress bar at (266, 314) on #startStopButton
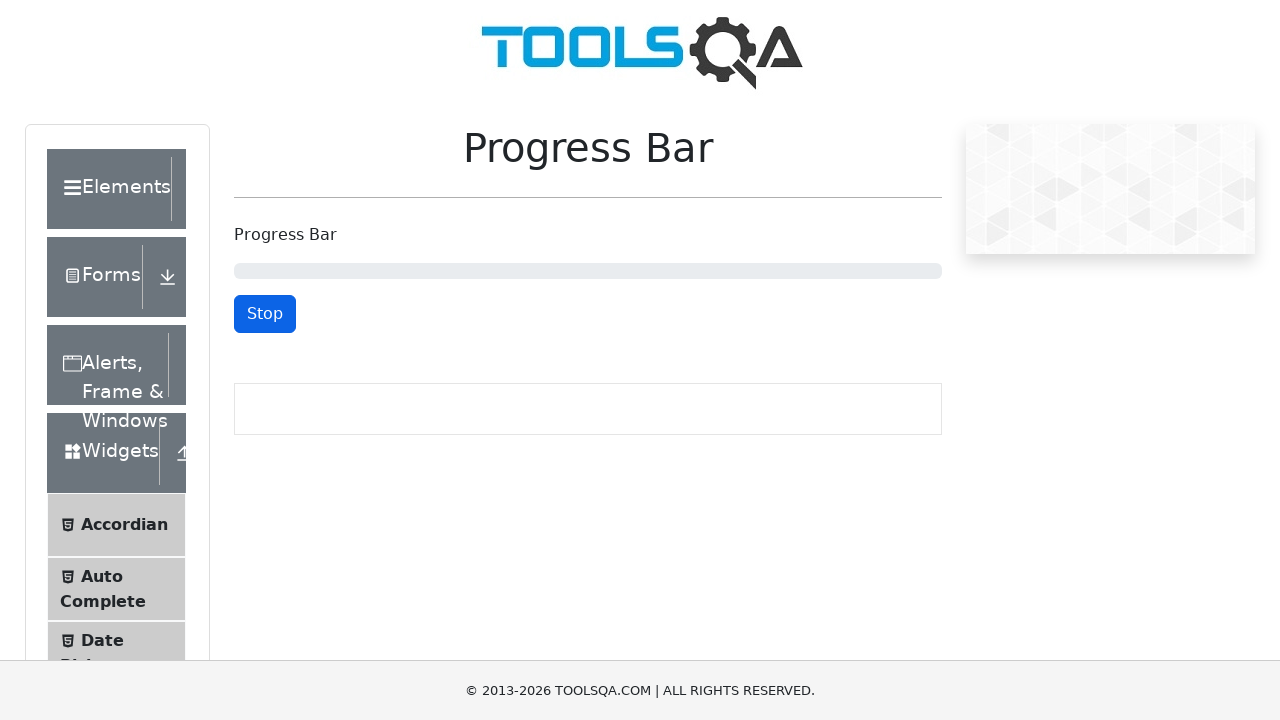

Progress bar reached 100%
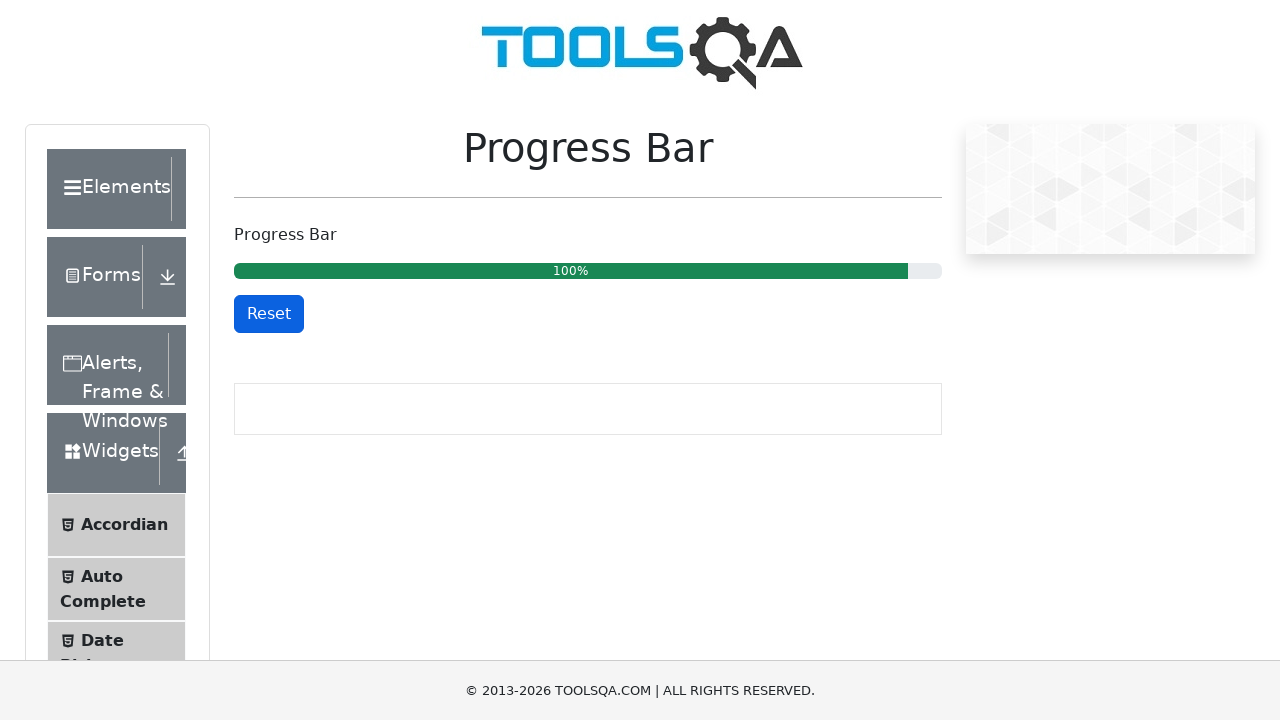

Verified the progress bar shows 100%
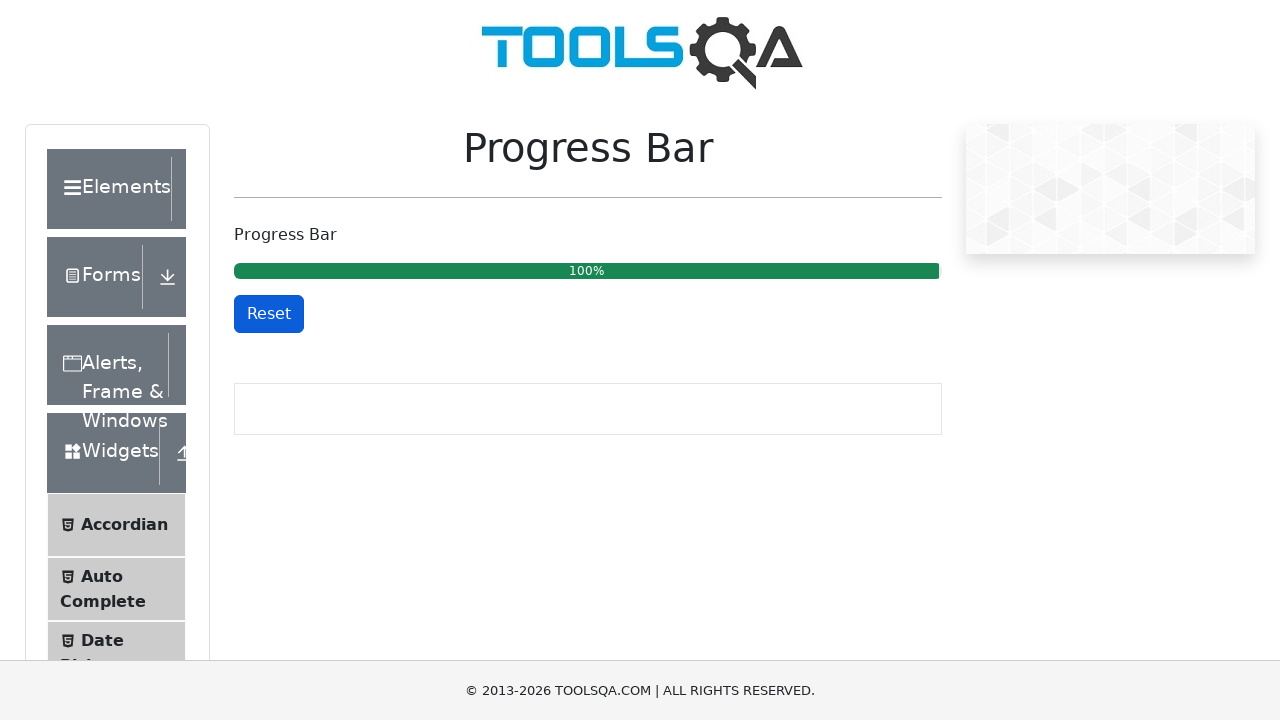

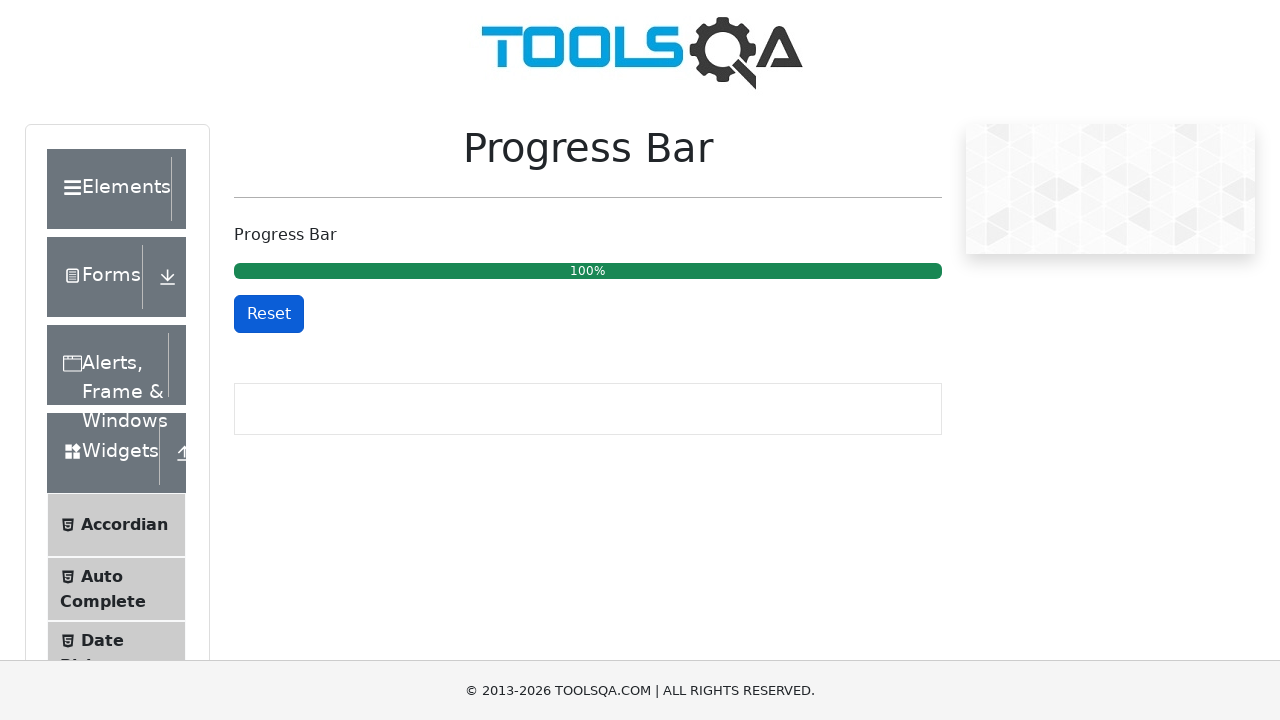